Tests iframe handling by switching to an iframe, clicking a button inside it, then switching back to the main content and clicking the home link

Starting URL: https://www.w3schools.com/js/tryit.asp?filename=tryjs_myfirst

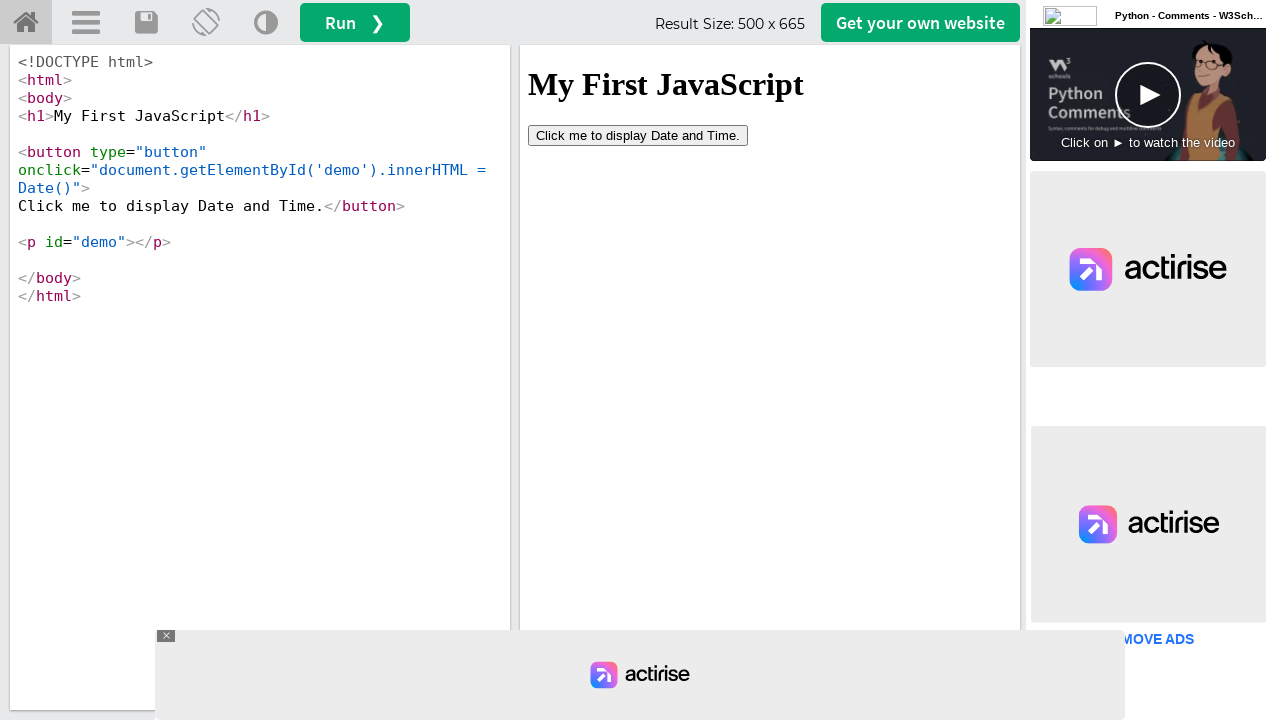

Located iframe with id 'iframeResult'
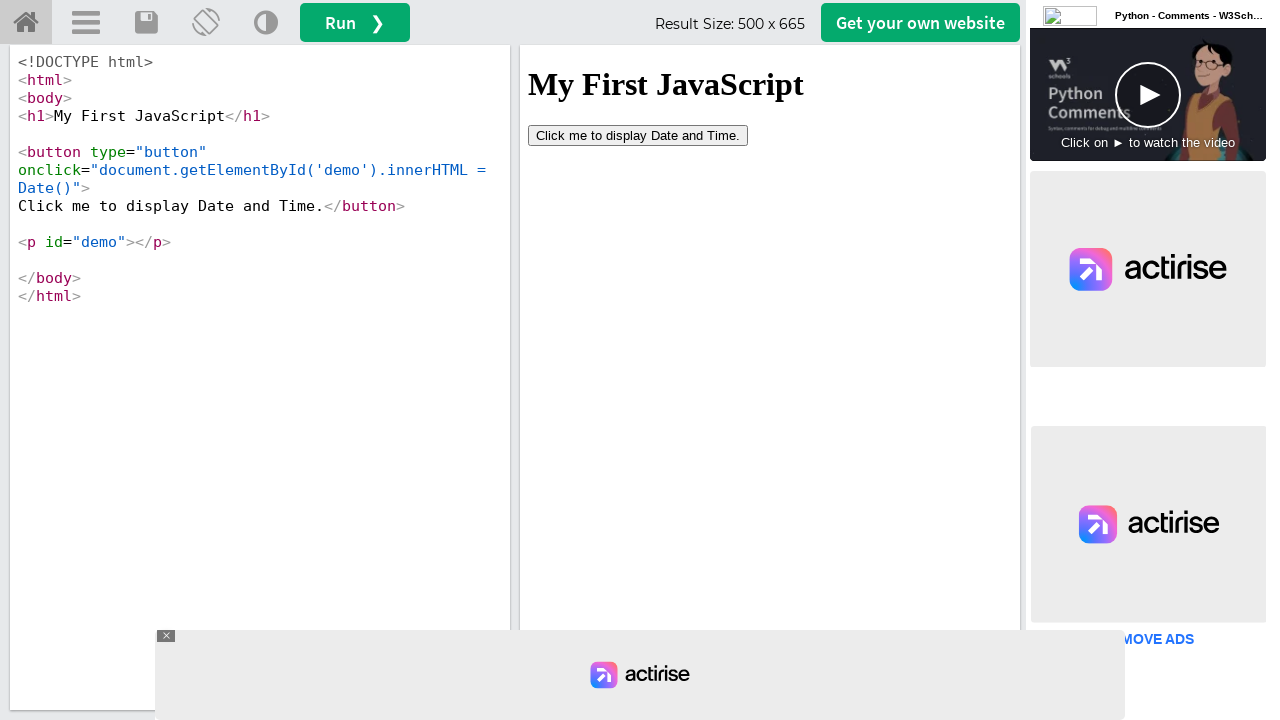

Clicked button inside iframe at (638, 135) on #iframeResult >> internal:control=enter-frame >> button[type='button']
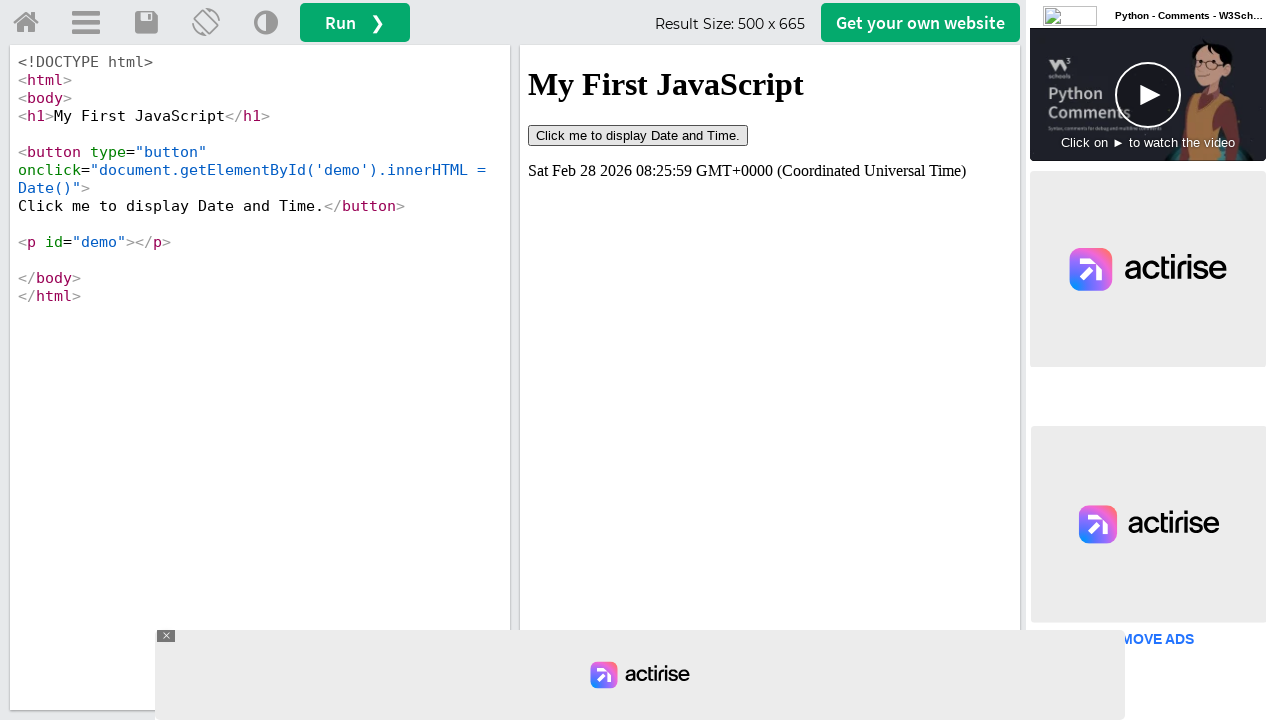

Clicked home link in main content after switching back from iframe at (26, 23) on a#tryhome
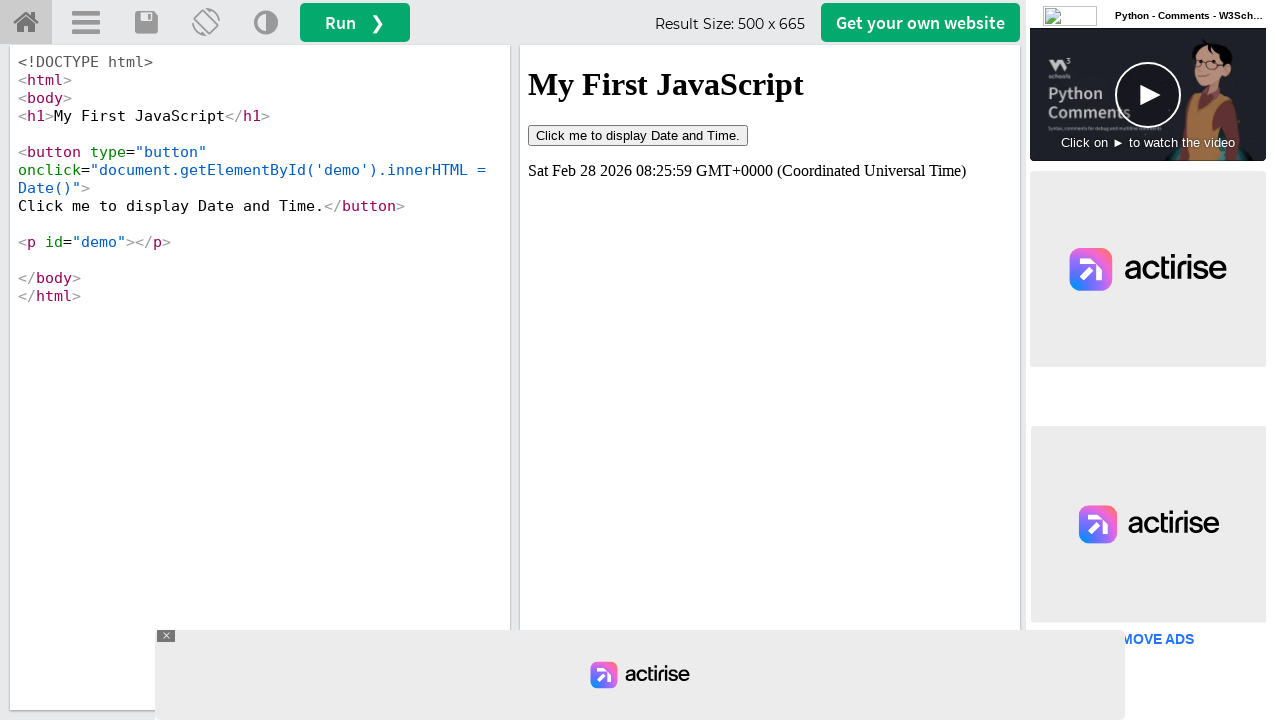

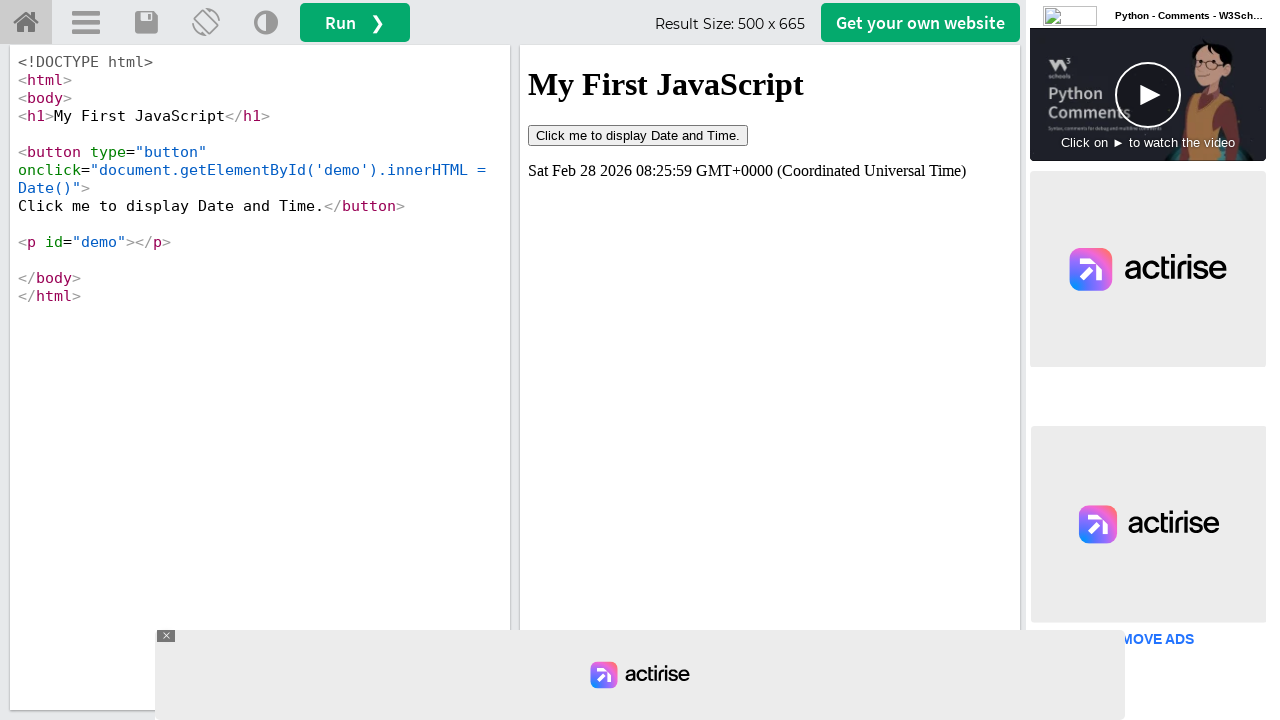